Tests that an unsaved change to an employee's name doesn't persist when switching between employees

Starting URL: https://devmountain-qa.github.io/employee-manager/1.2_Version/index.html

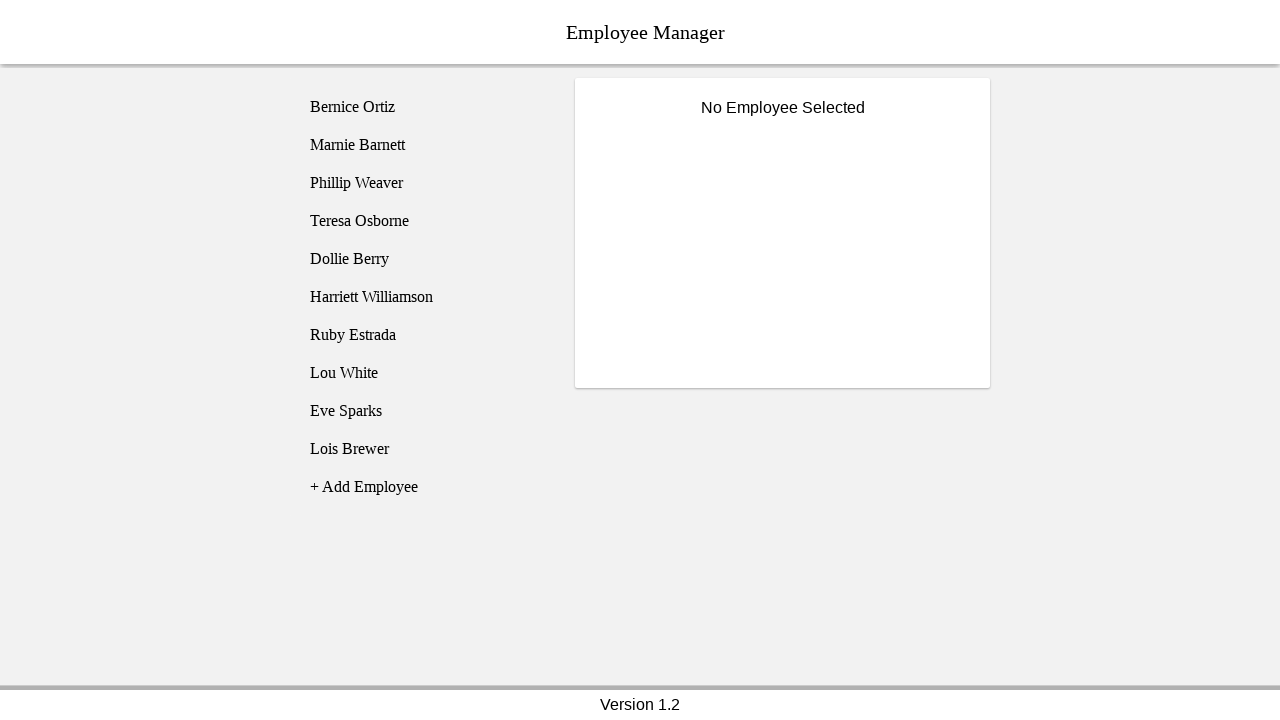

Clicked on Bernice Ortiz employee at (425, 107) on [name='employee1']
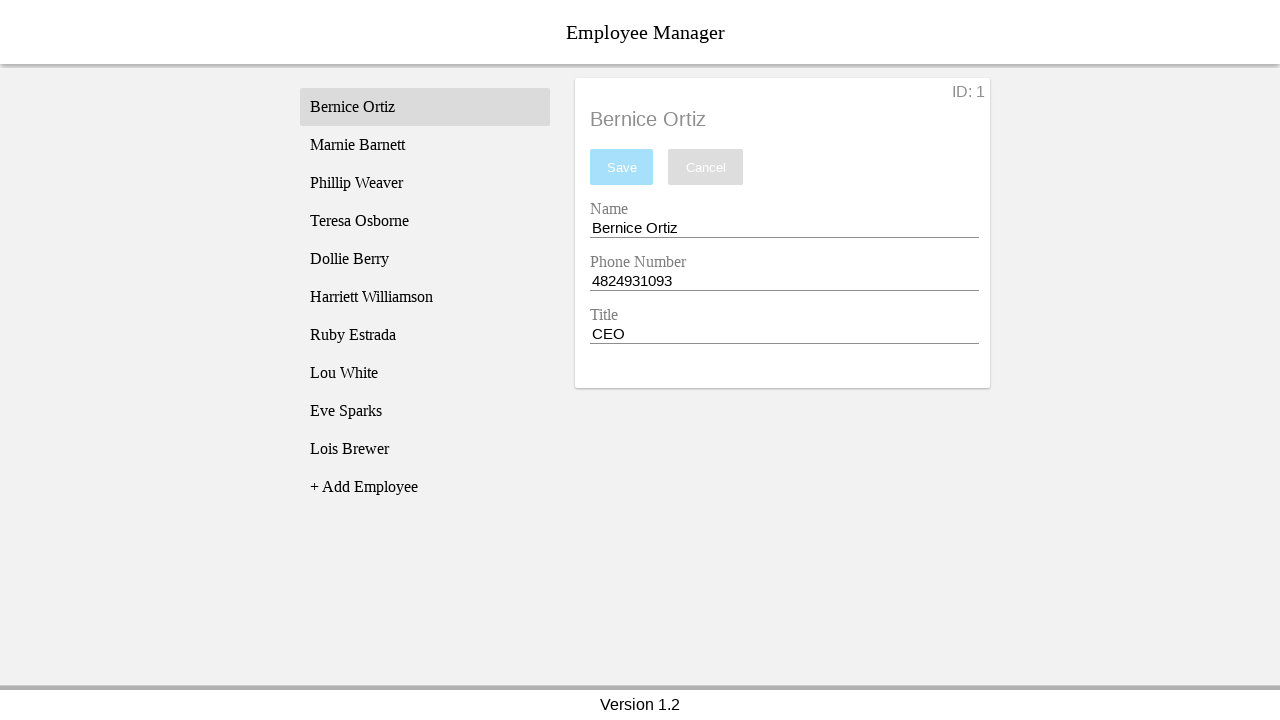

Name input field became visible
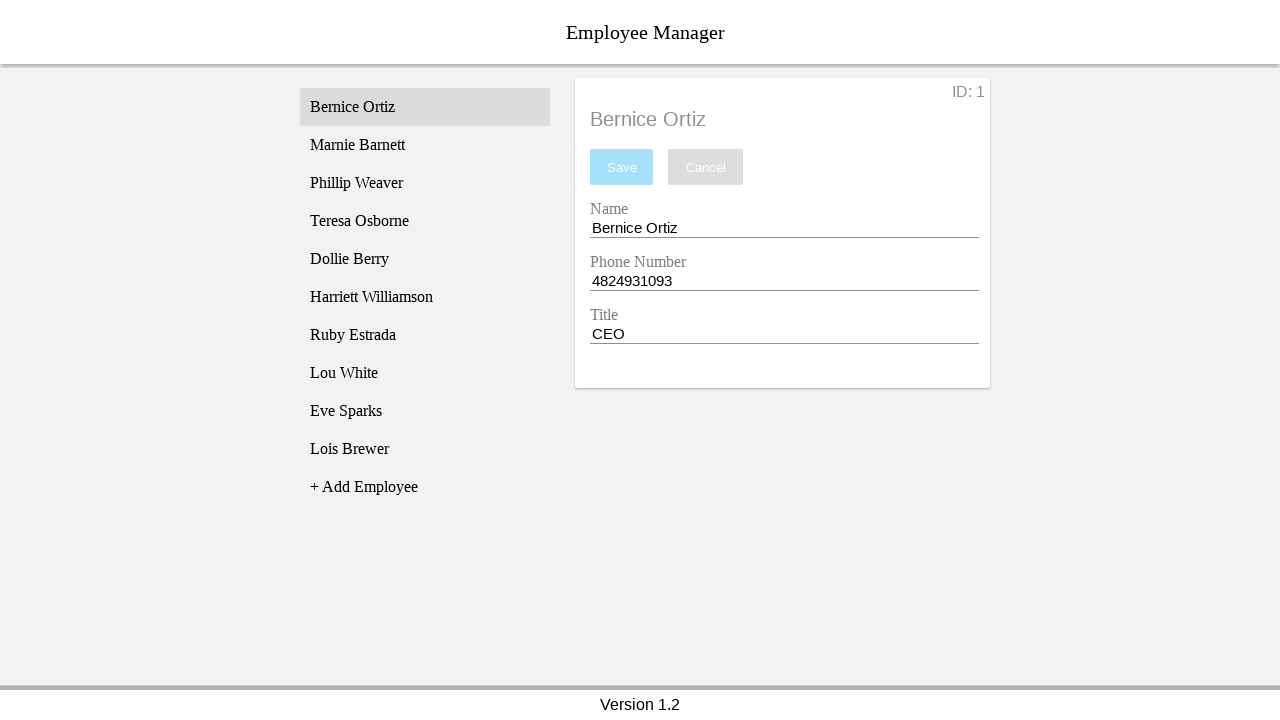

Changed Bernice's name to 'Test Name' (unsaved) on [name='nameEntry']
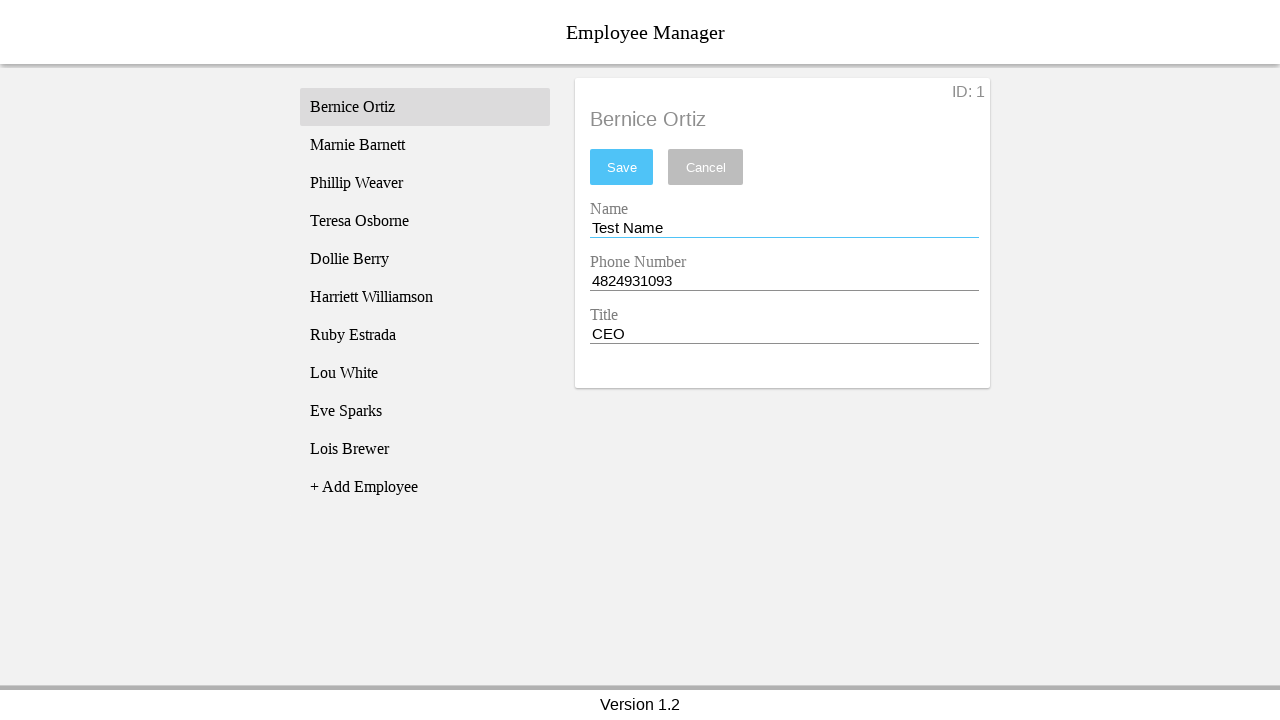

Switched to Phillip Weaver employee at (425, 183) on [name='employee3']
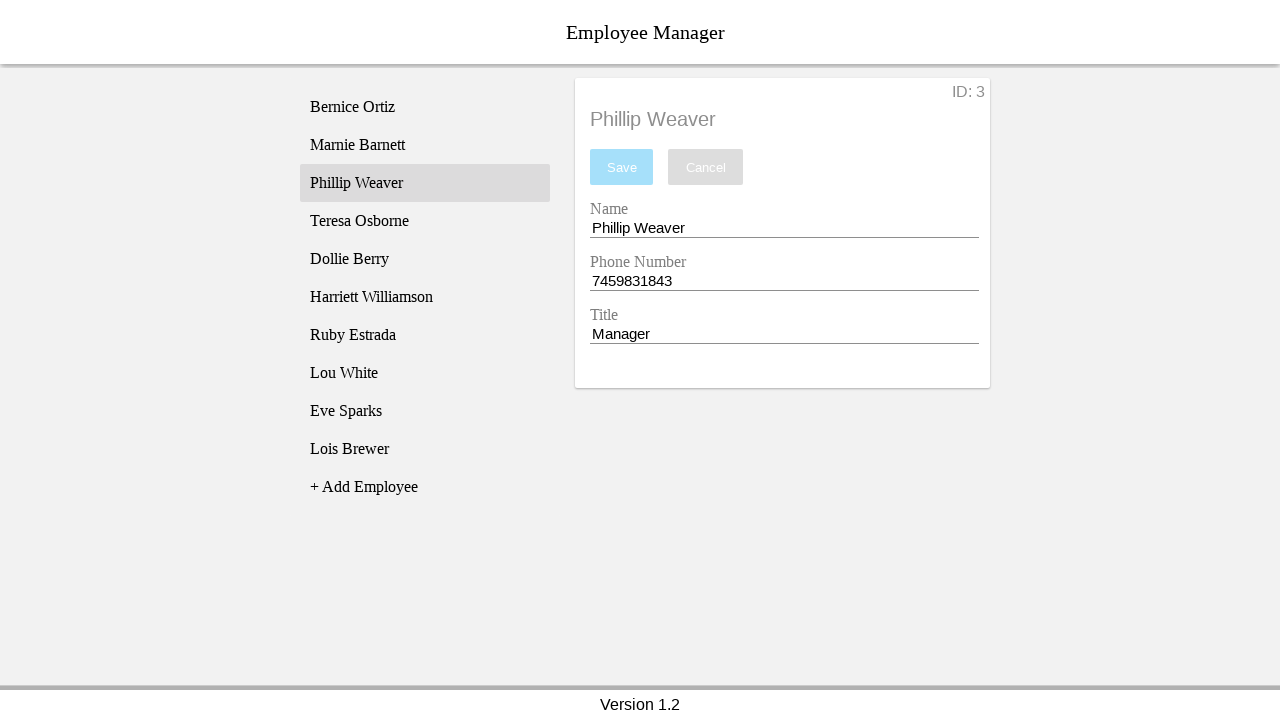

Phillip Weaver's profile loaded successfully
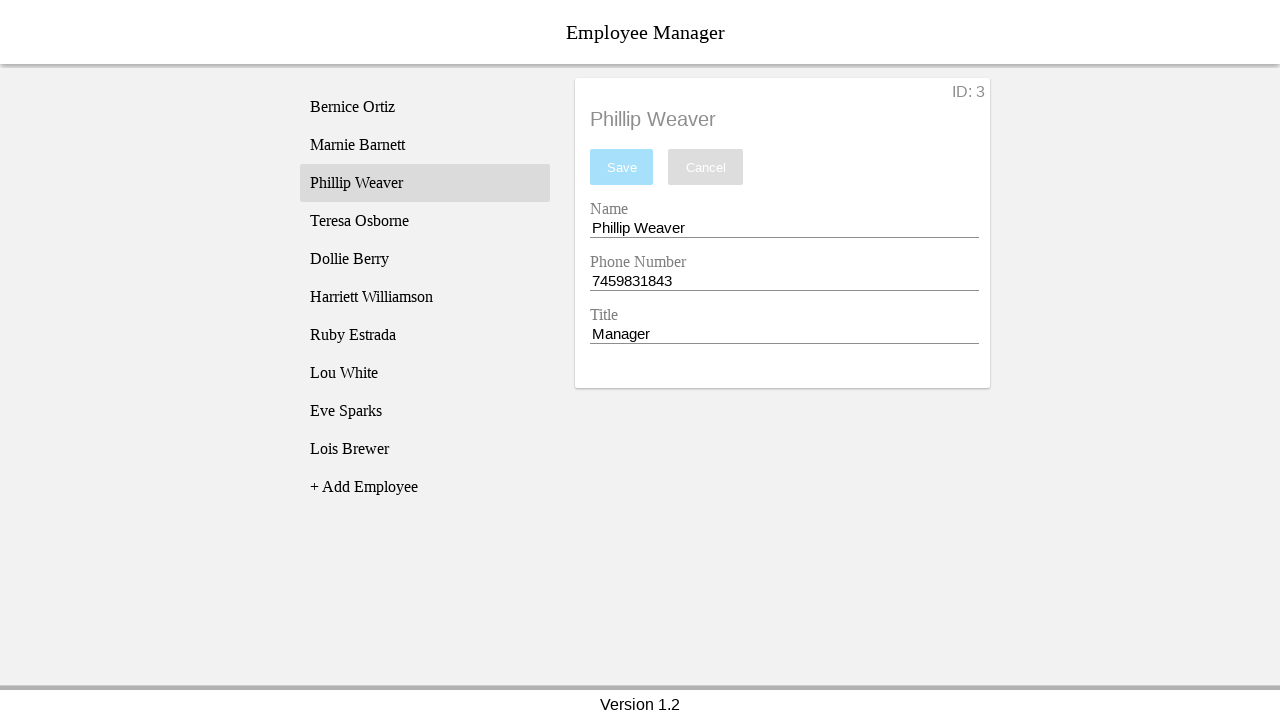

Switched back to Bernice Ortiz employee at (425, 107) on [name='employee1']
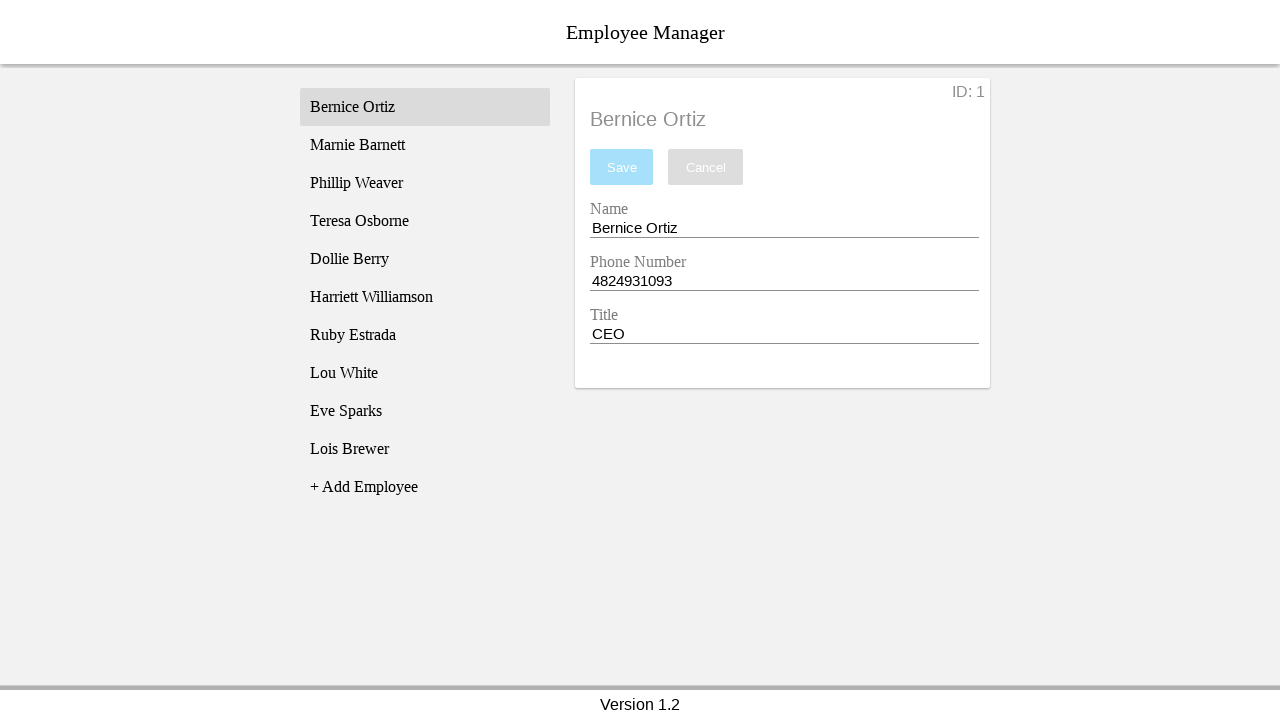

Bernice's original name displayed, confirming unsaved change did not persist
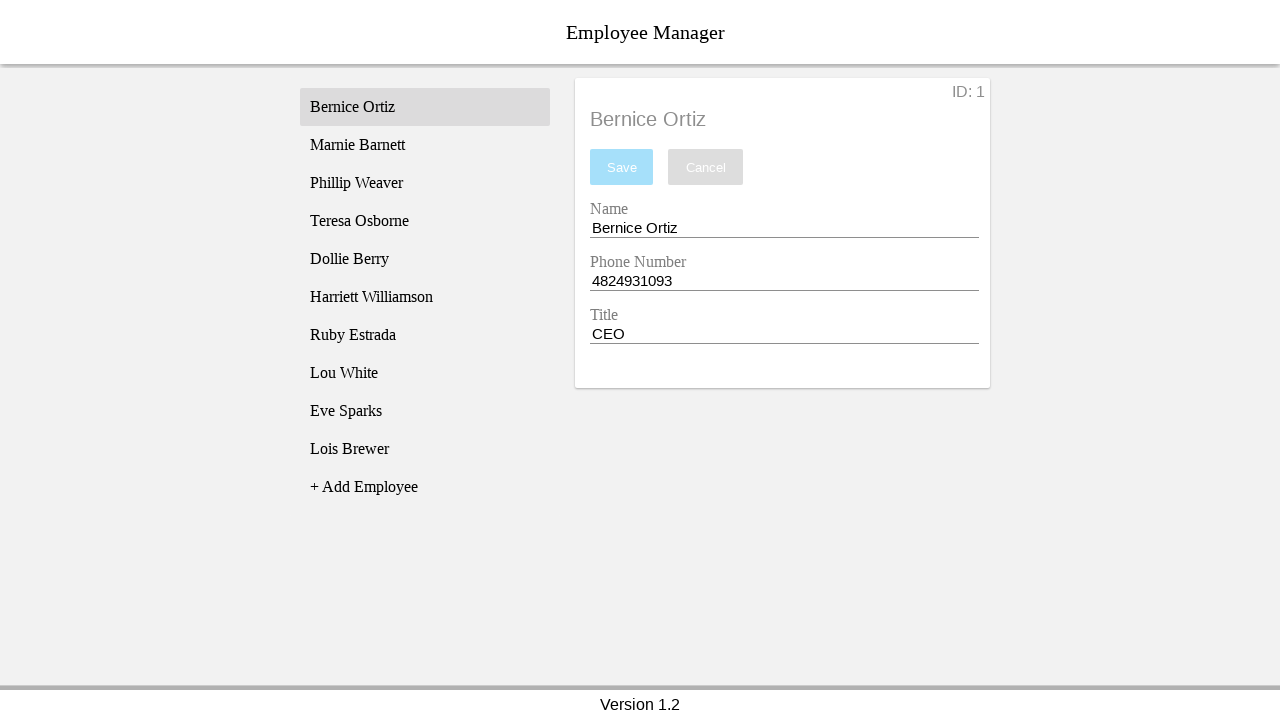

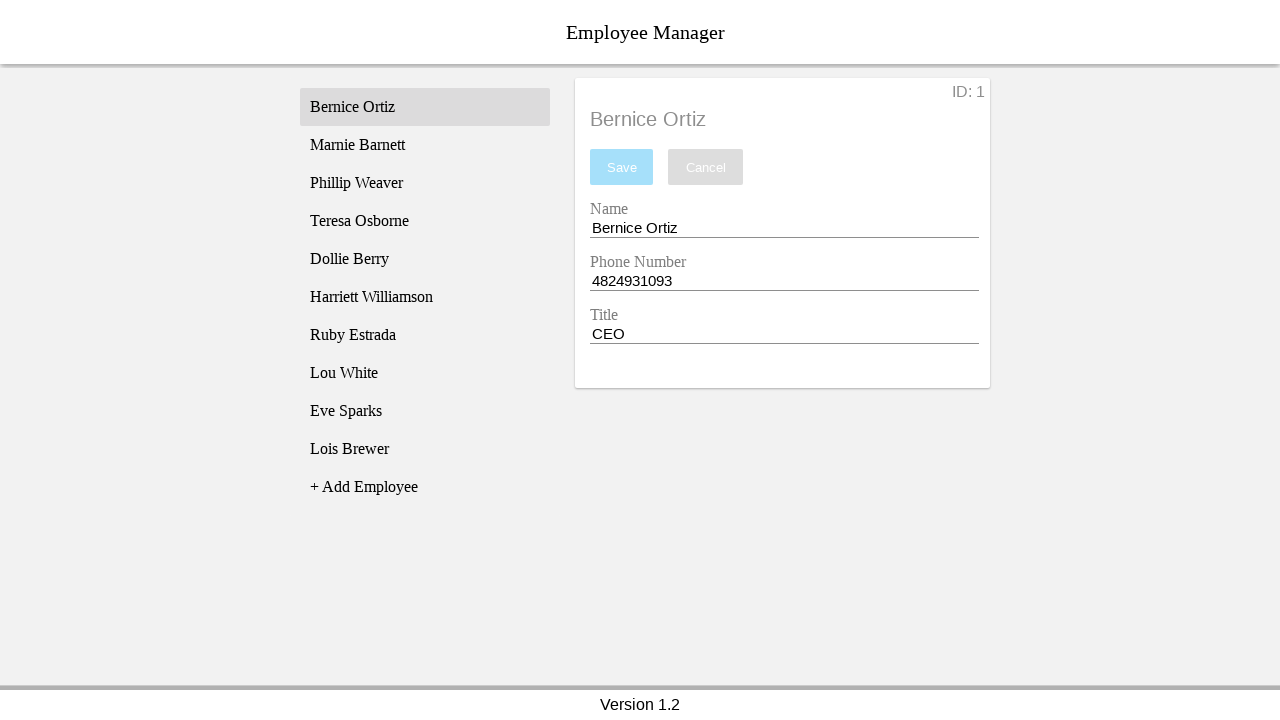